Fills out a complete practice form with personal details including name, email, gender, phone, date of birth, subjects, hobbies, address, state and city, then submits and verifies the confirmation modal appears.

Starting URL: https://demoqa.com/automation-practice-form

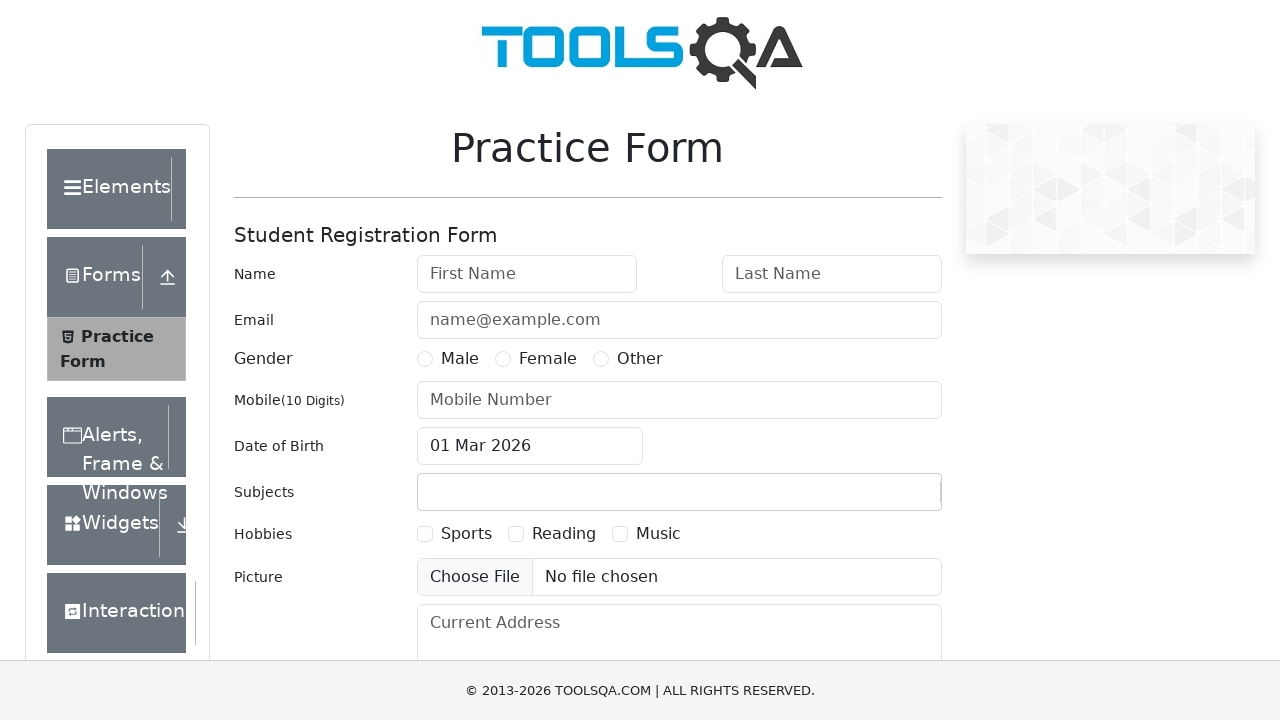

Filled first name field with 'John' on #firstName
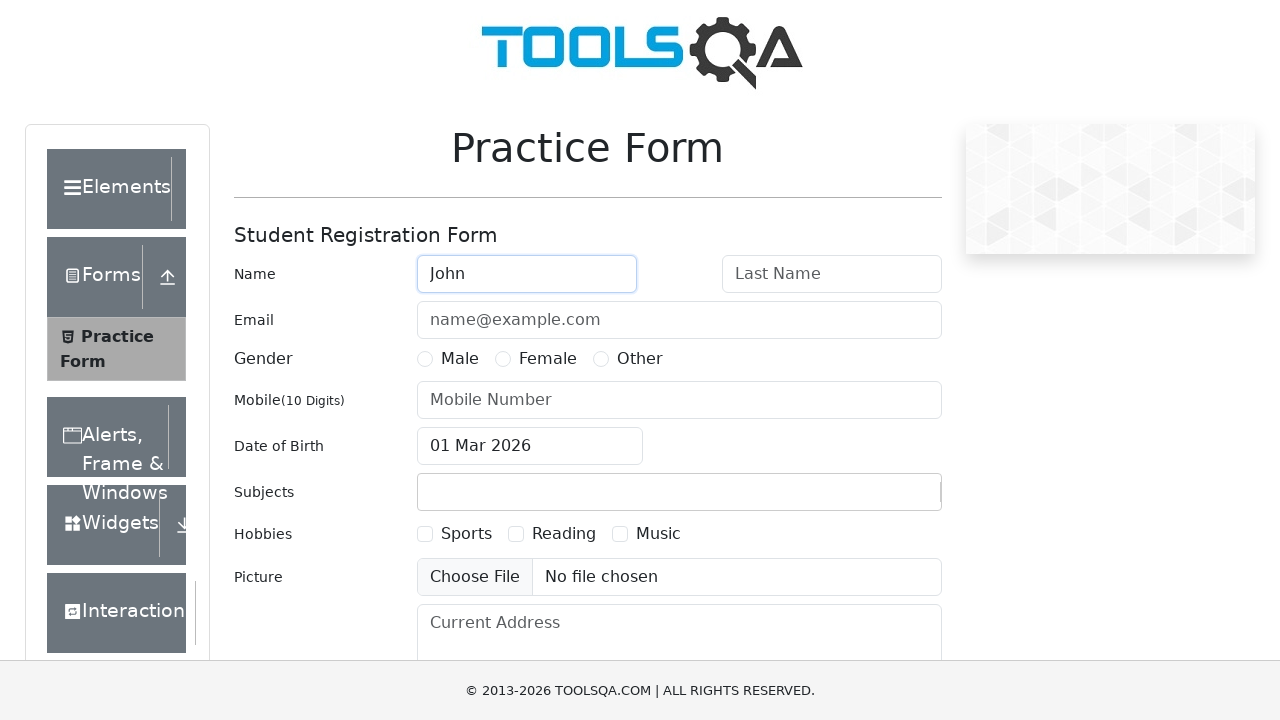

Filled last name field with 'Doe' on #lastName
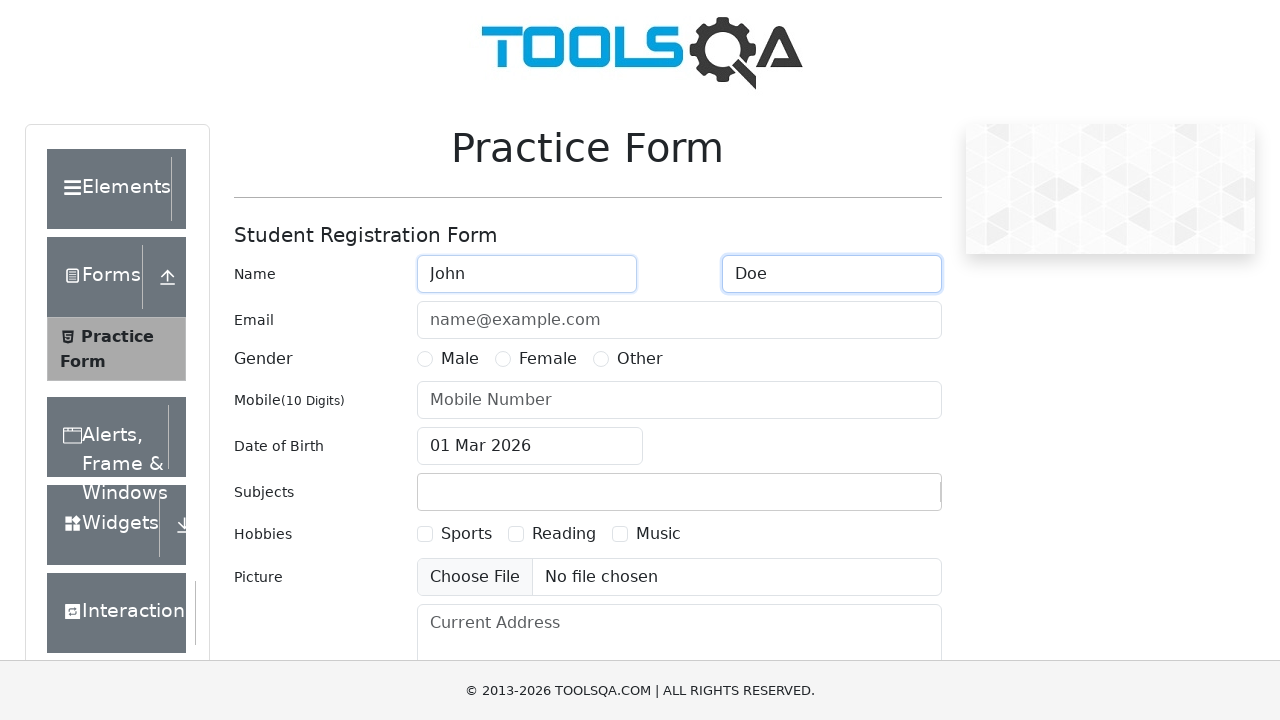

Filled email field with 'johndoe@example.com' on #userEmail
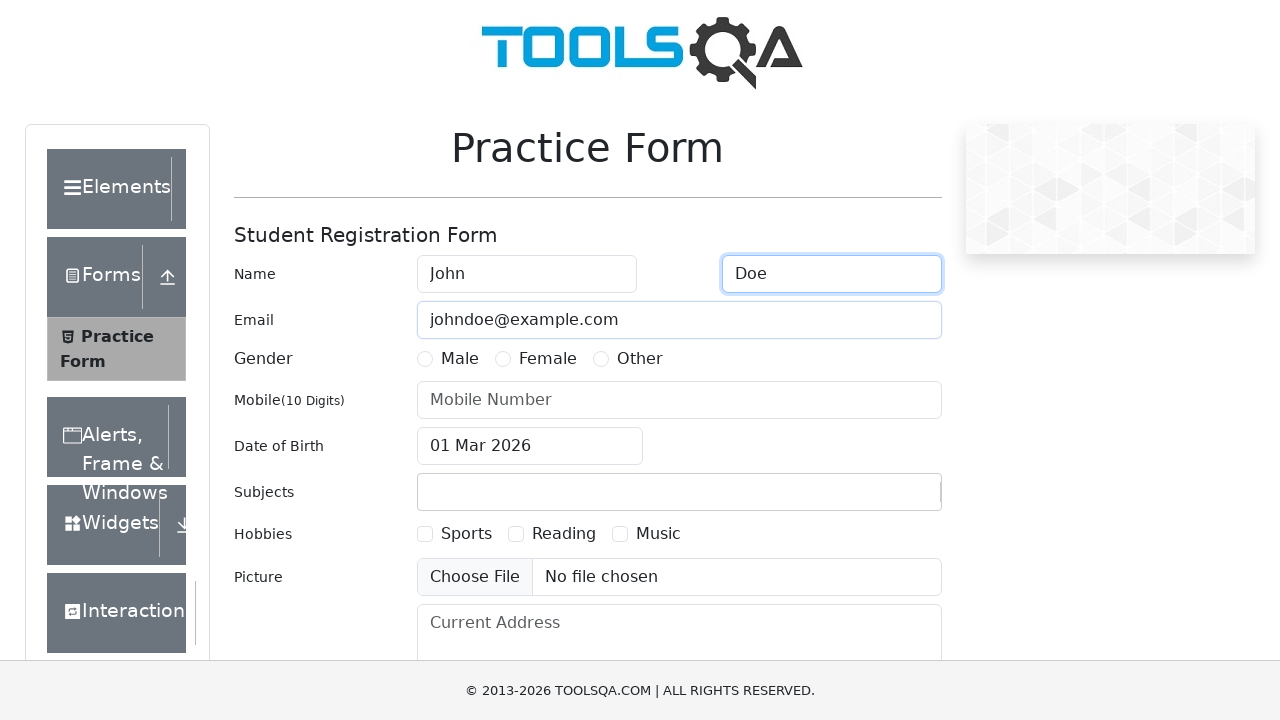

Selected Male gender option at (460, 359) on label[for='gender-radio-1']
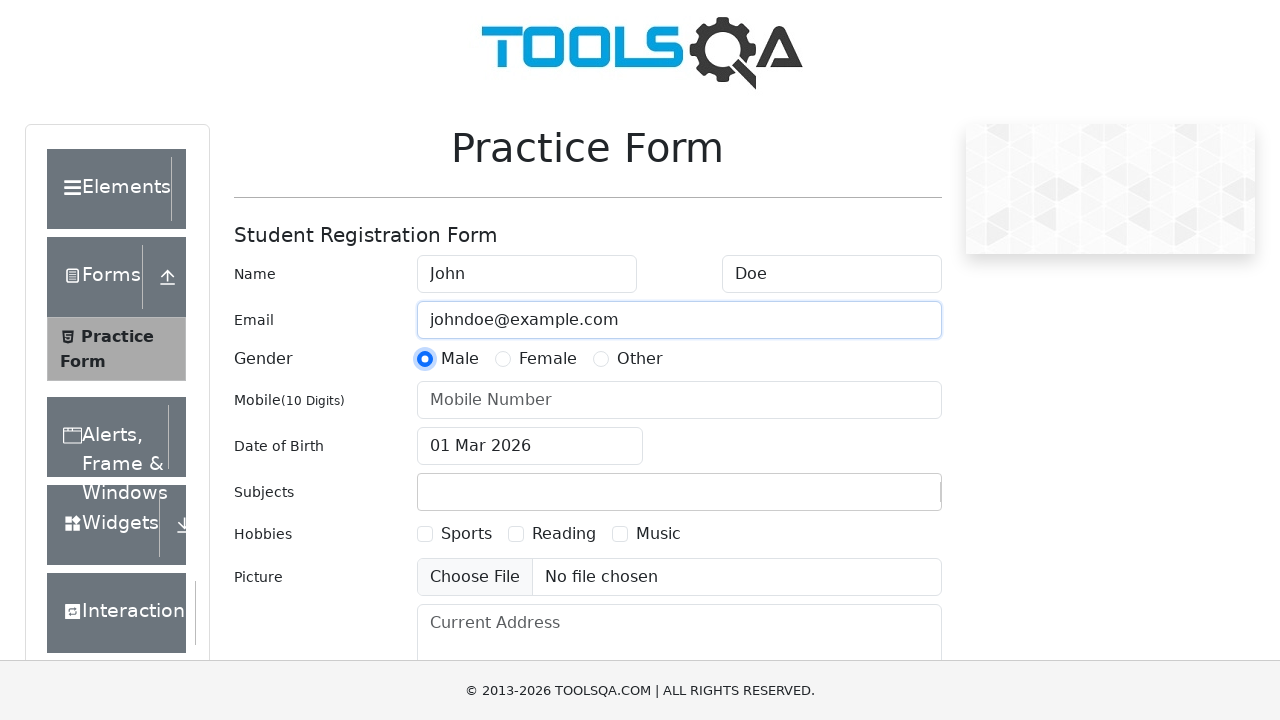

Filled mobile number field with '1234567890' on #userNumber
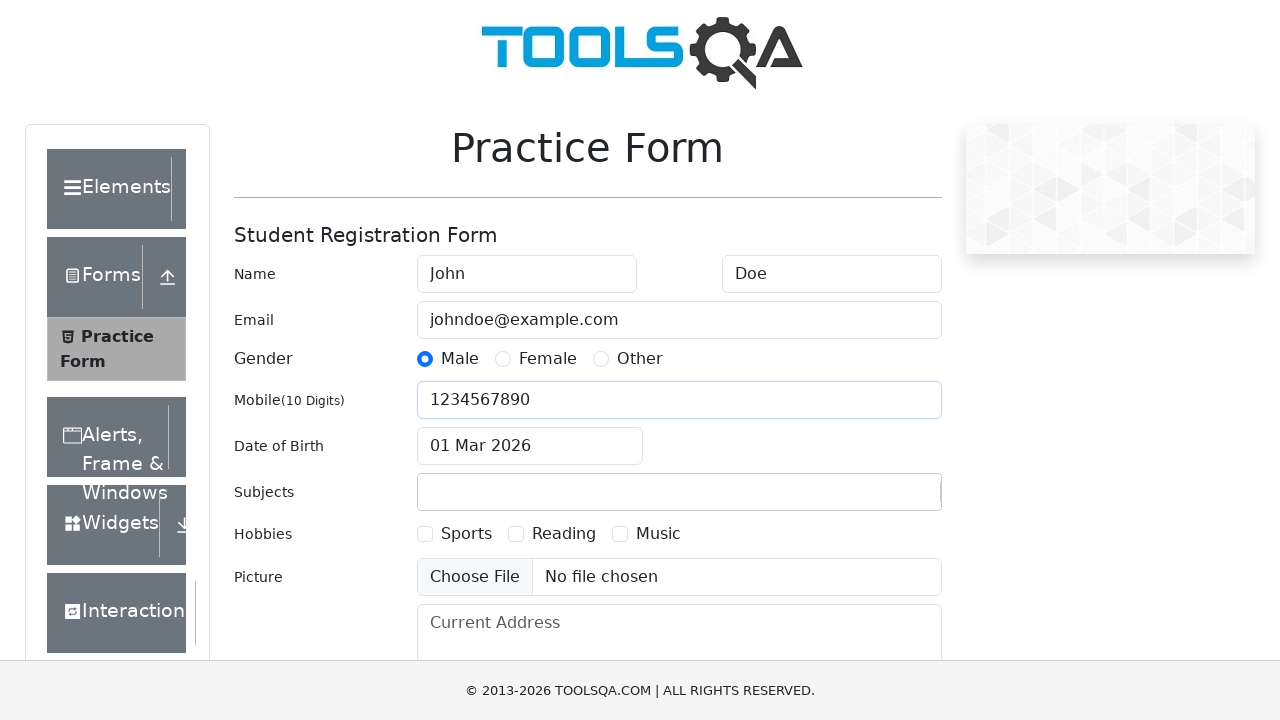

Opened date of birth picker at (530, 446) on #dateOfBirthInput
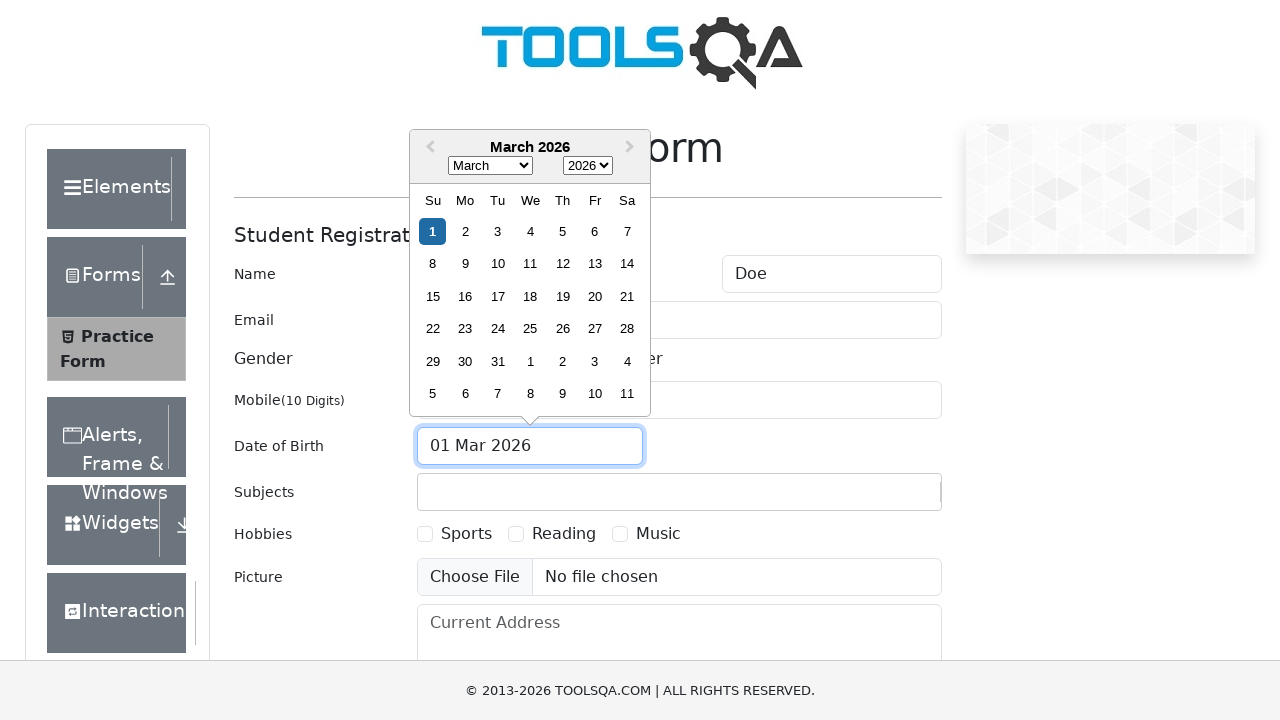

Selected May from month dropdown on .react-datepicker__month-select
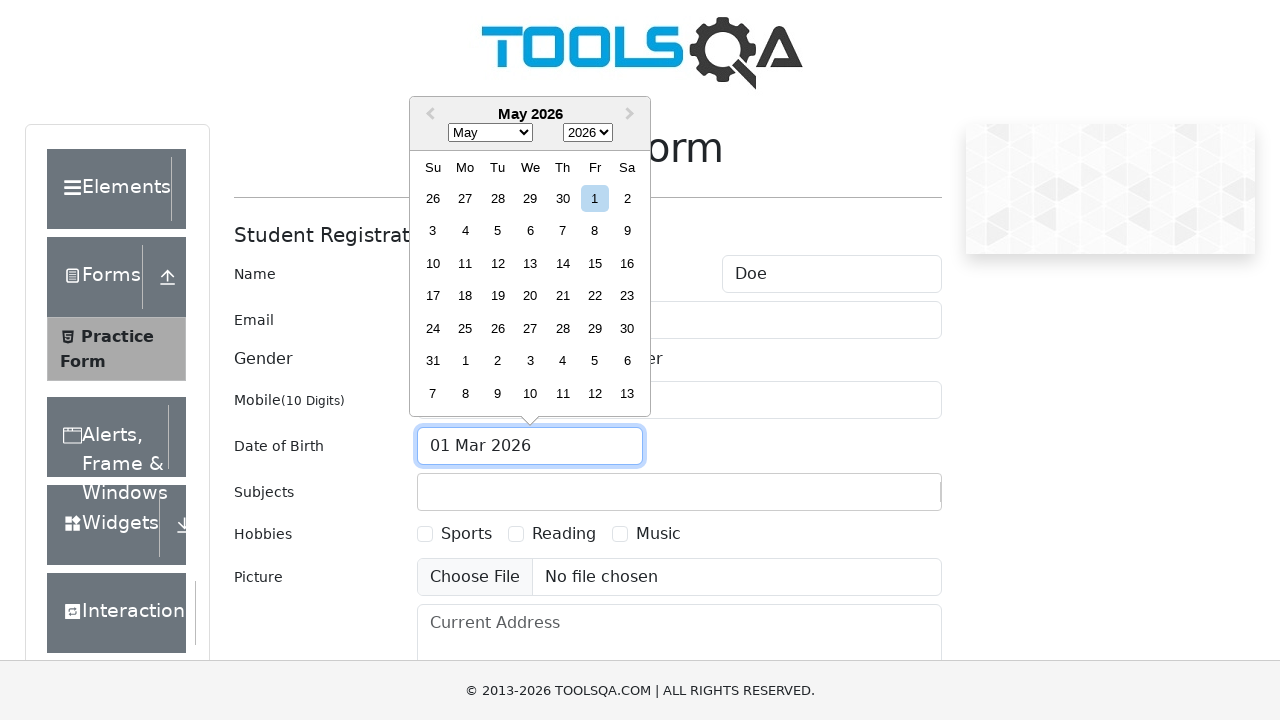

Selected 1990 from year dropdown on .react-datepicker__year-select
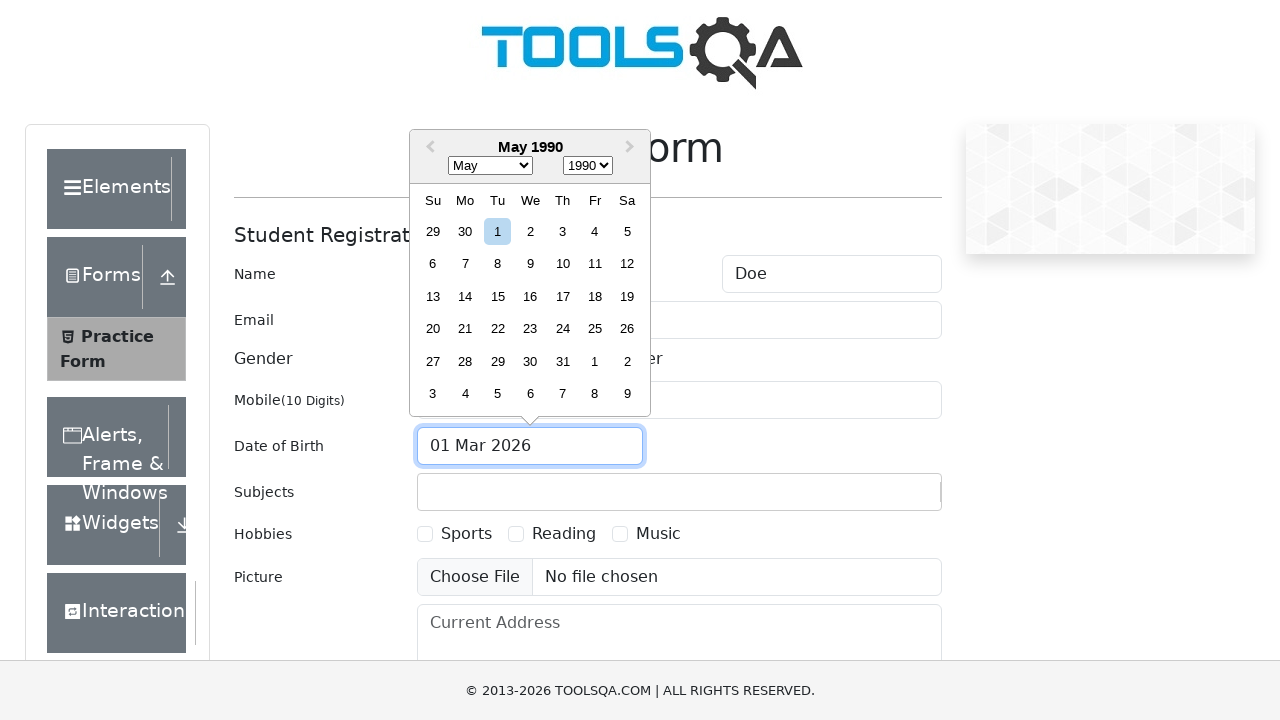

Selected 15th day from date picker at (498, 296) on .react-datepicker__day--015:not(.react-datepicker__day--outside-month)
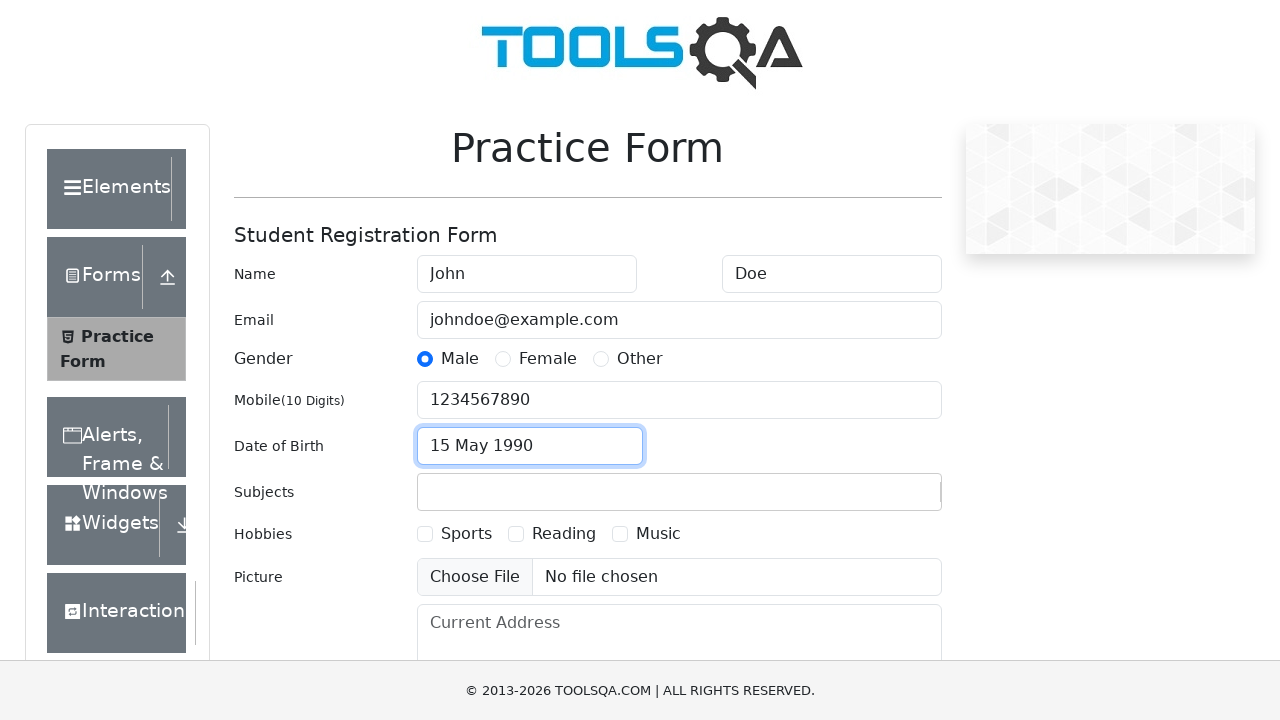

Filled subjects field with 'Maths' on #subjectsInput
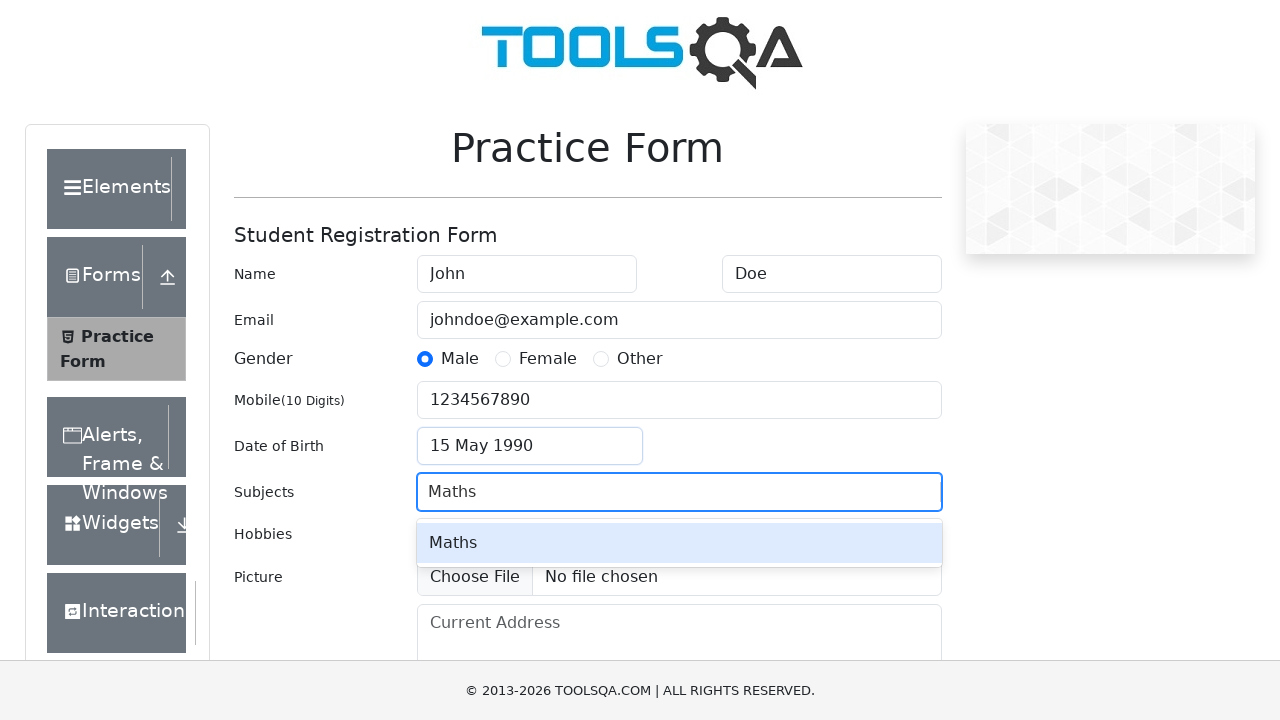

Pressed Enter to add Maths subject on #subjectsInput
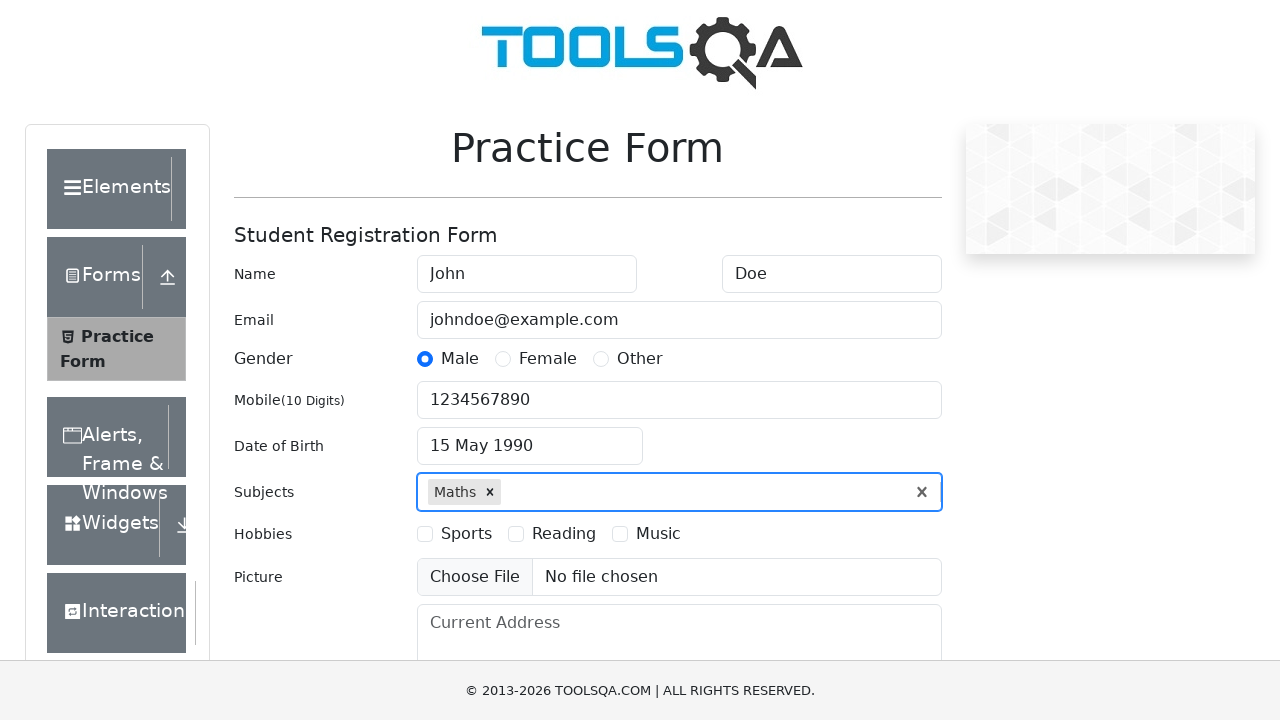

Selected Sports hobby checkbox at (466, 534) on label[for='hobbies-checkbox-1']
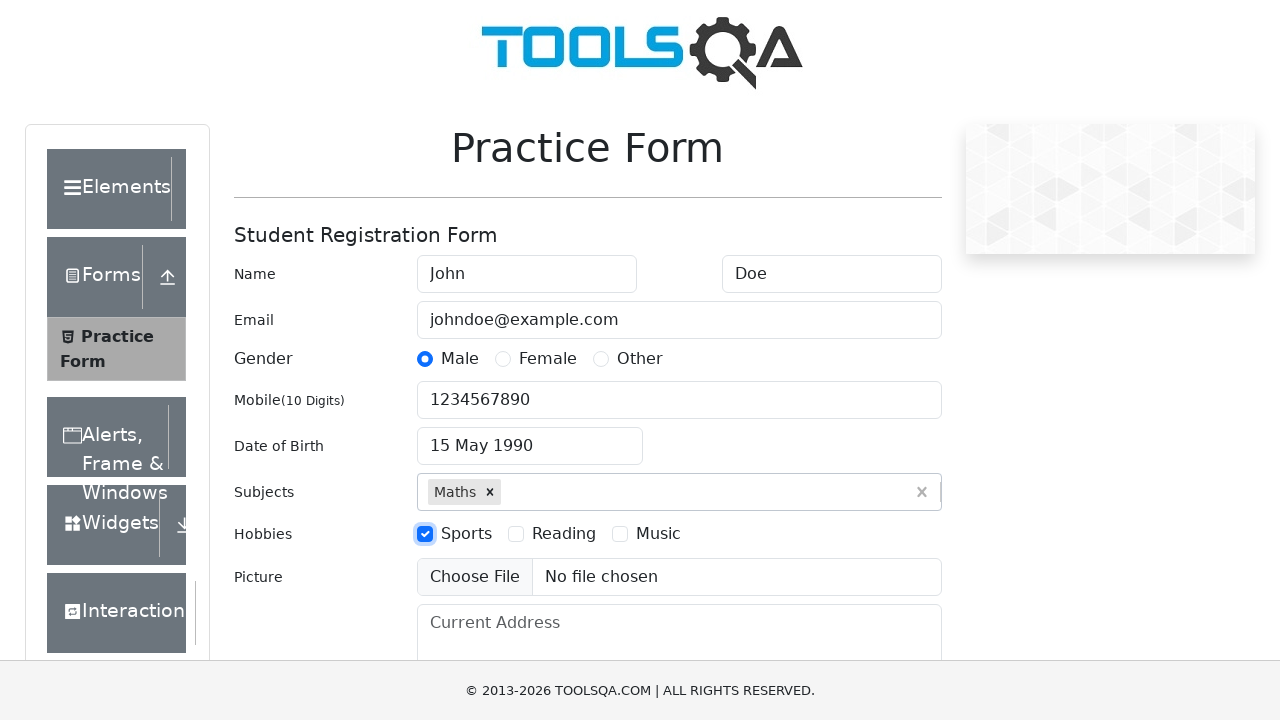

Filled current address field with '123 Main Street, Anytown, USA' on #currentAddress
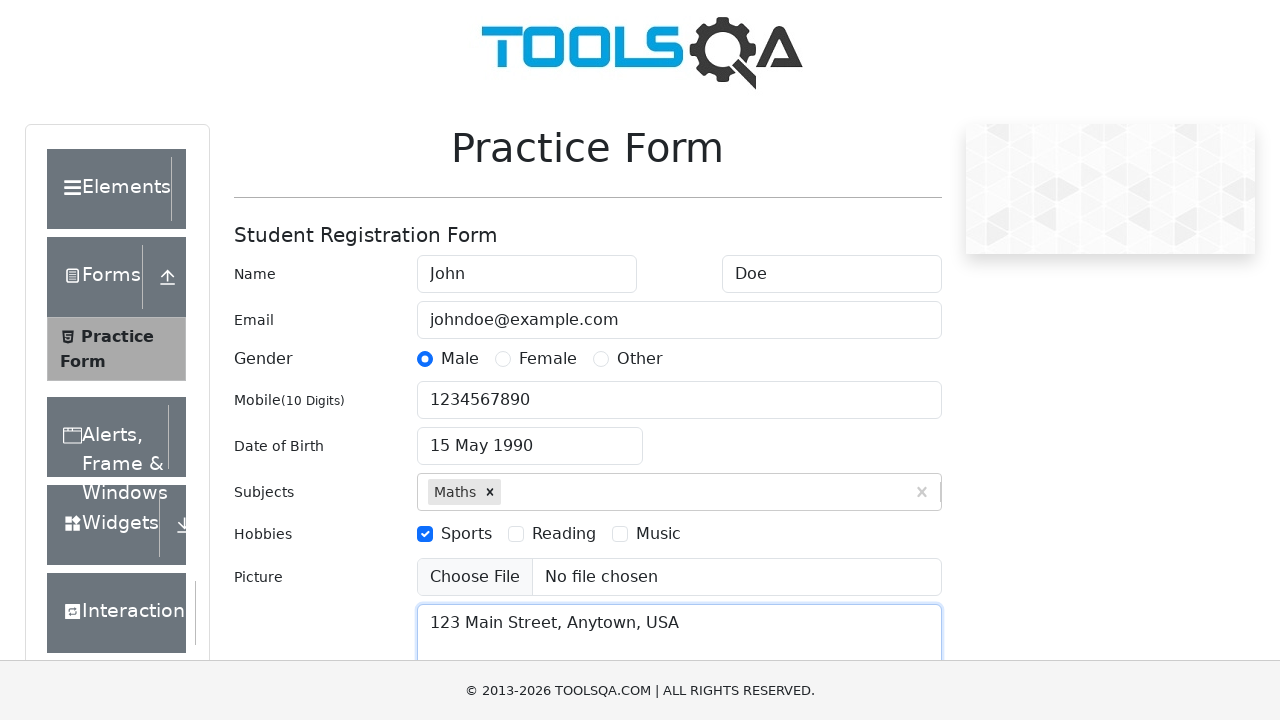

Clicked state dropdown to open at (527, 437) on #state
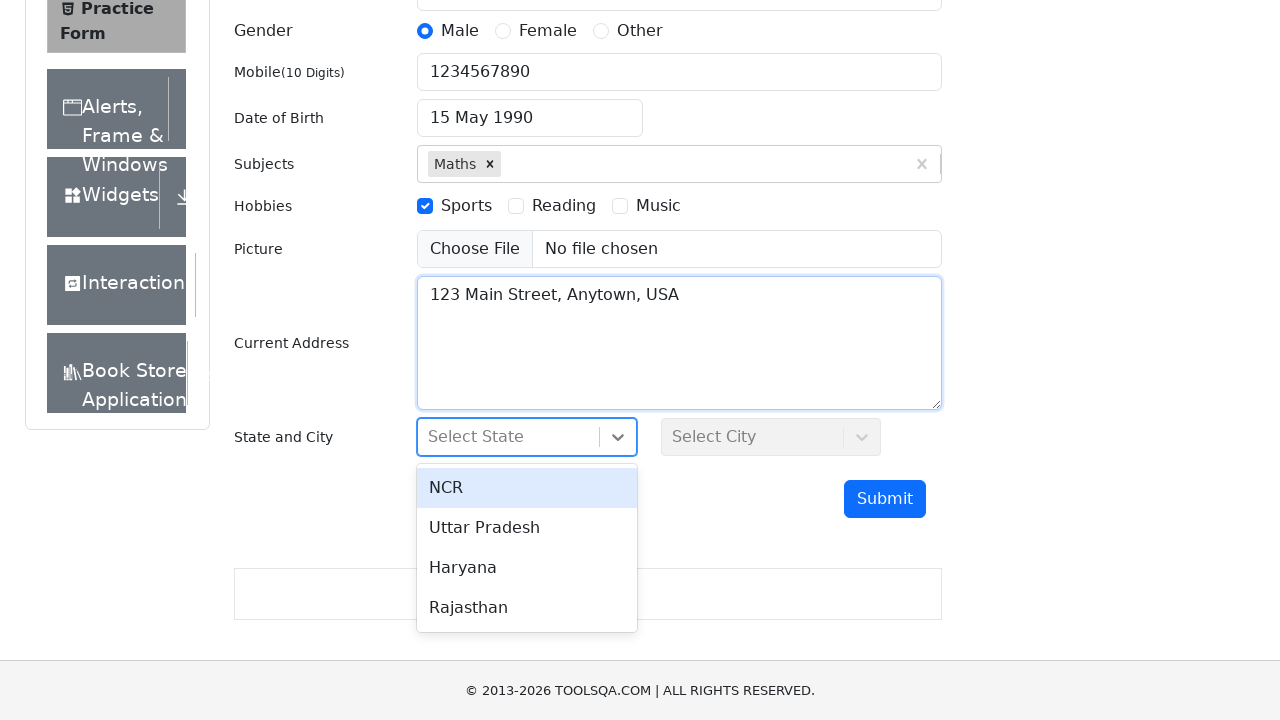

Selected NCR state from dropdown at (527, 488) on xpath=//div[text()='NCR']
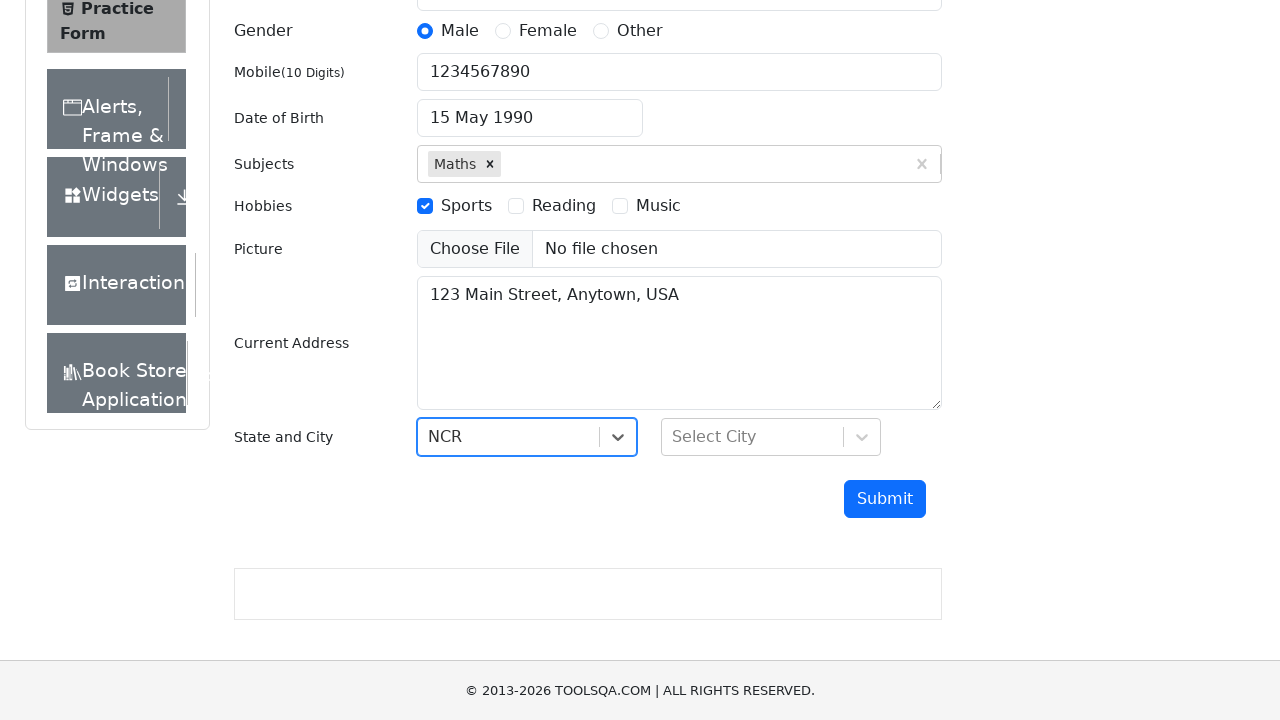

Clicked city dropdown to open at (771, 437) on #city
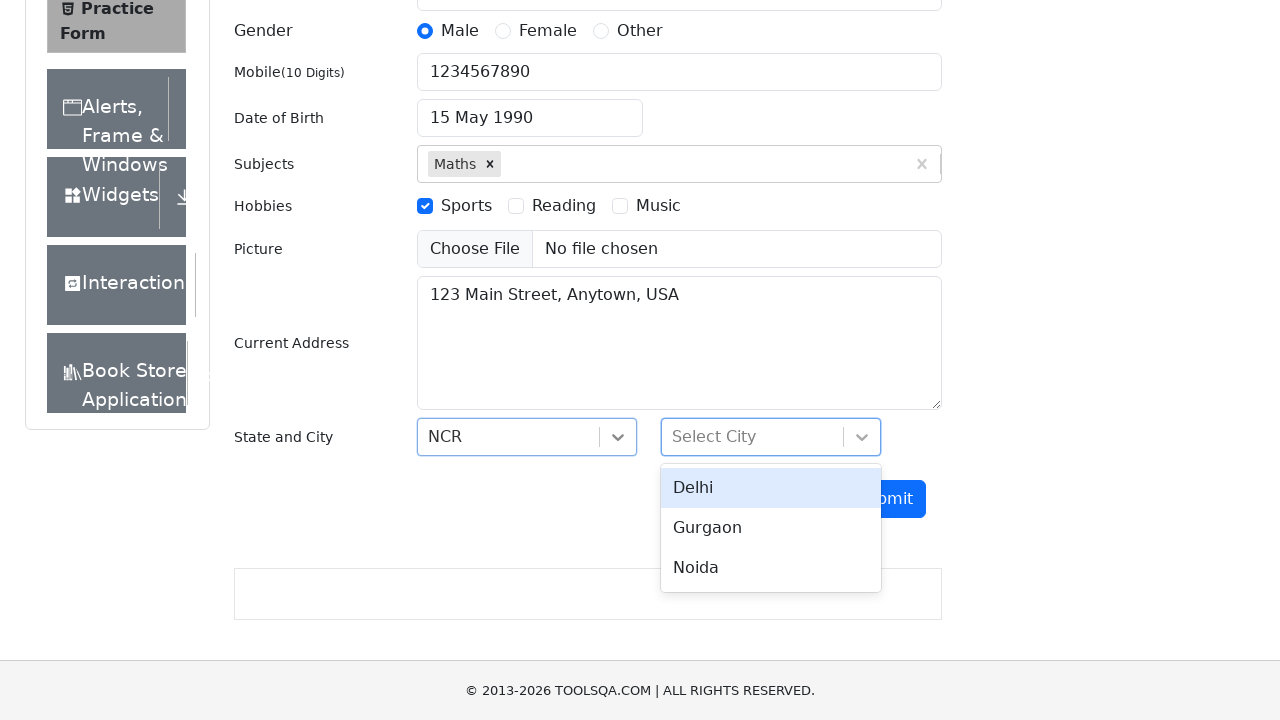

Selected Delhi city from dropdown at (771, 488) on xpath=//div[text()='Delhi']
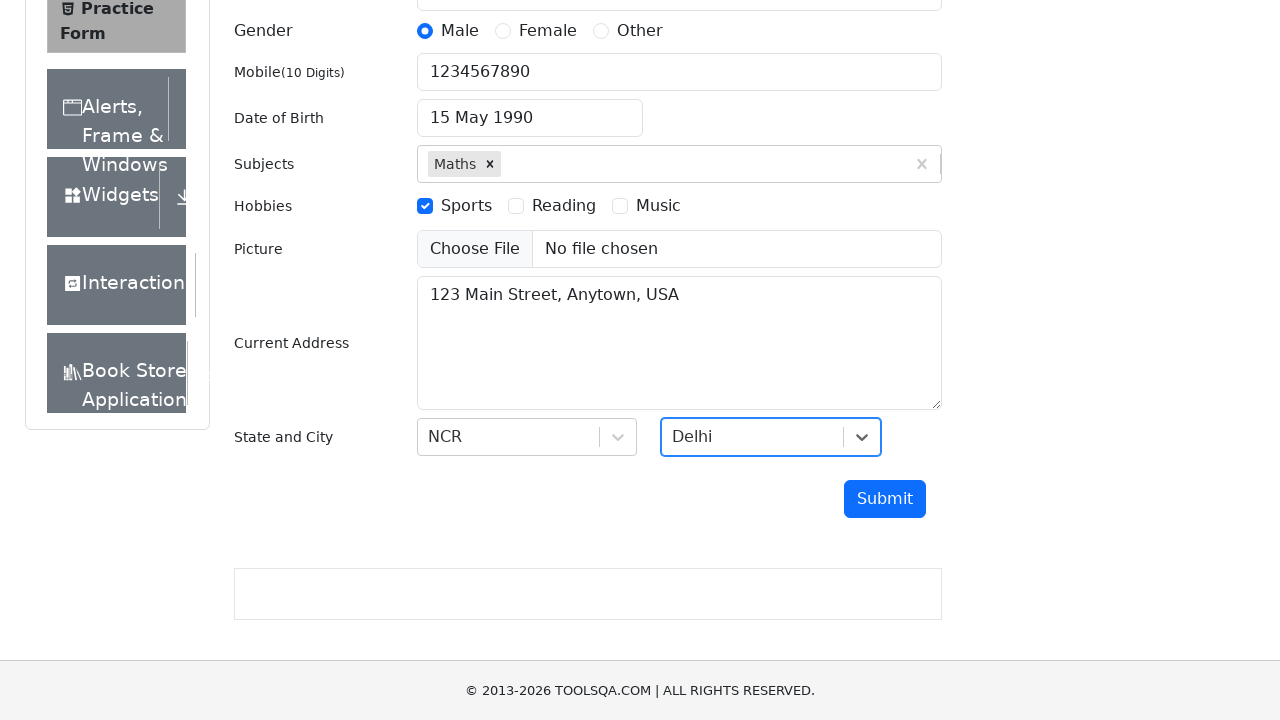

Clicked submit button to submit the form at (885, 499) on #submit
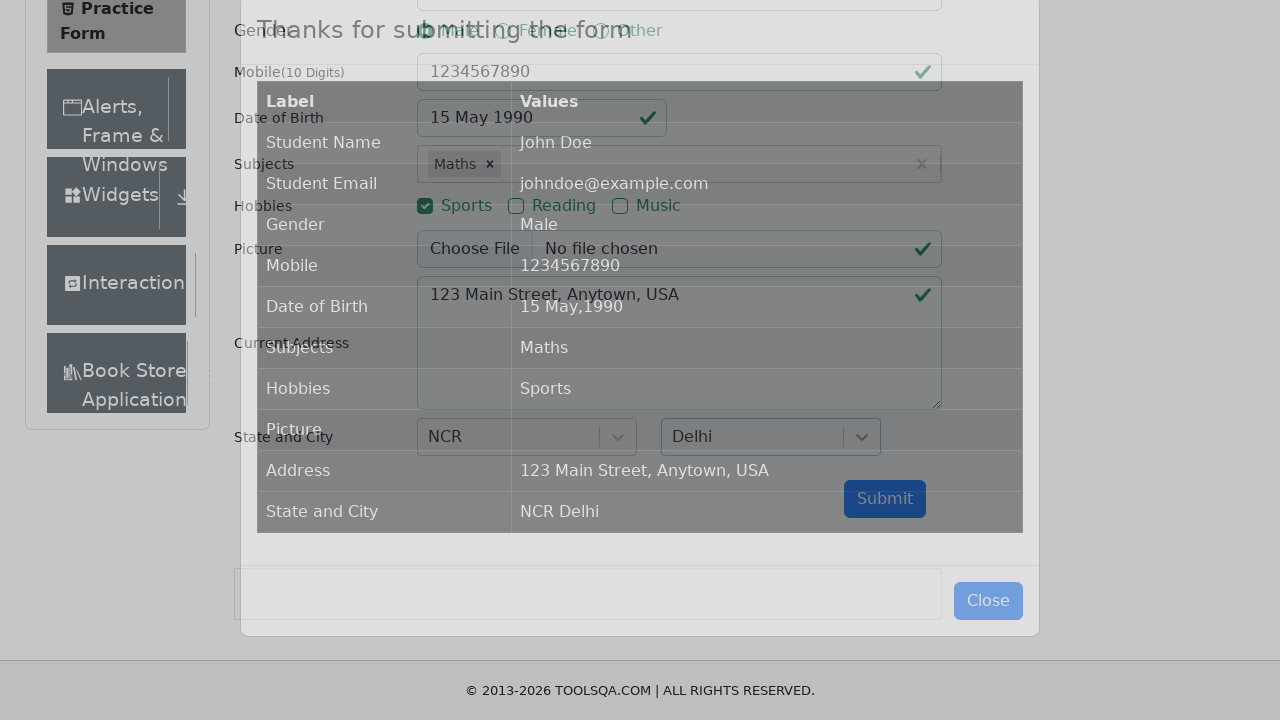

Confirmation modal became visible
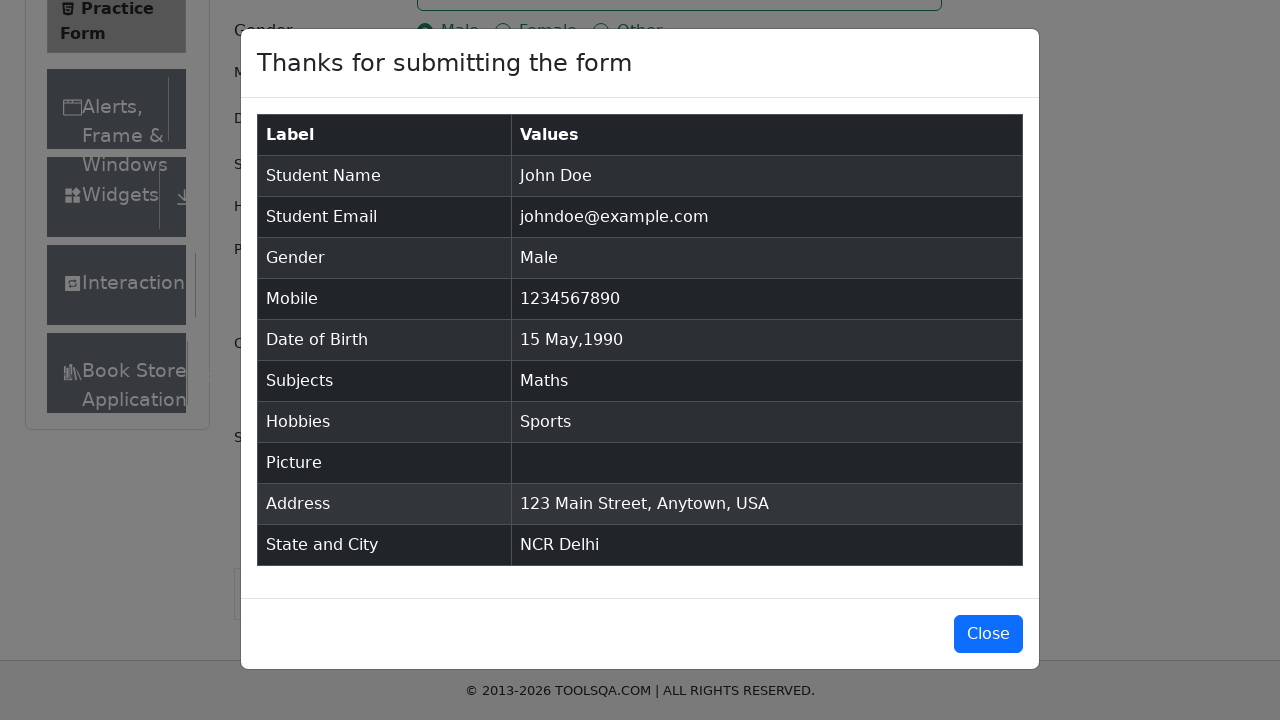

Verified confirmation modal displays 'Thanks for submitting the form'
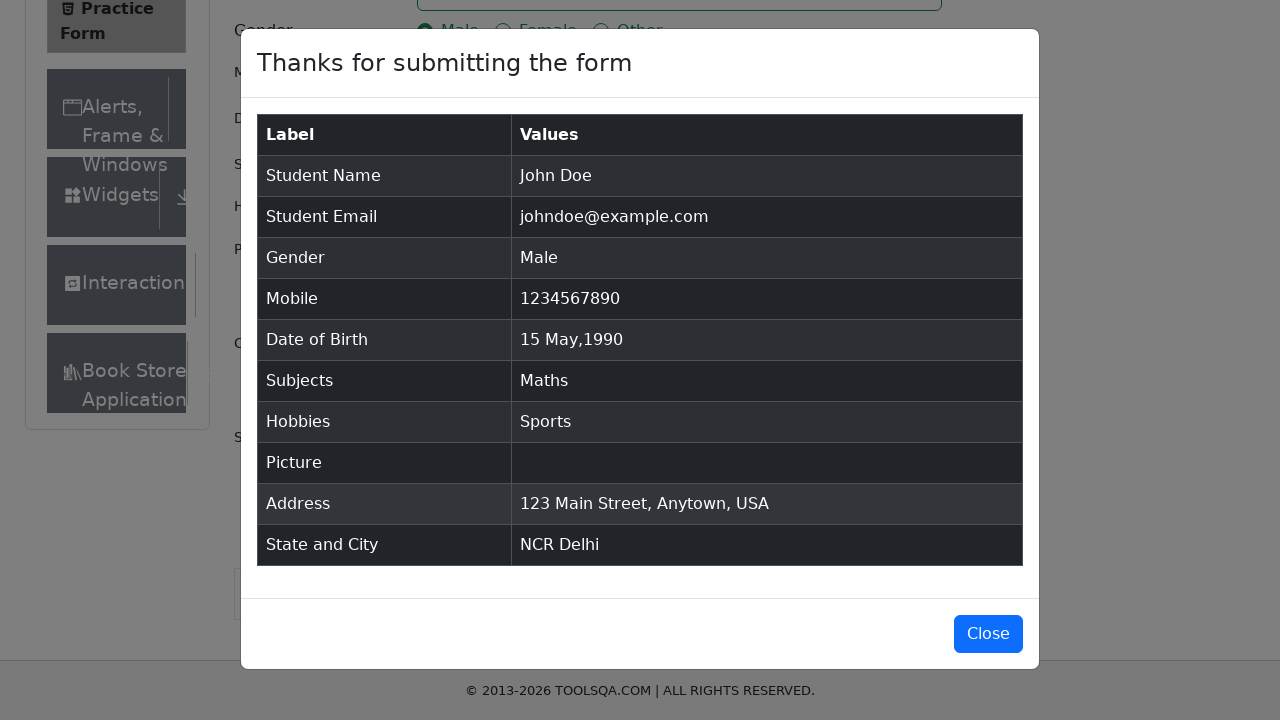

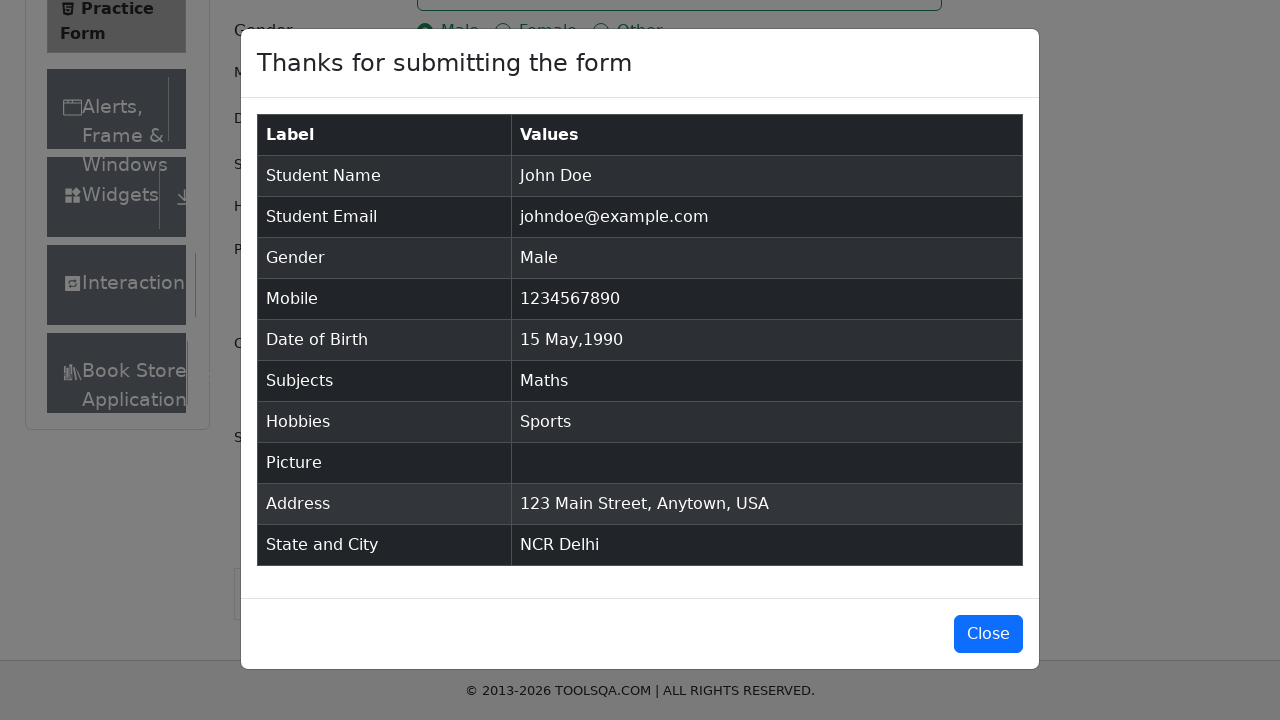